Tests prompt box alert by entering a name in the prompt dialog and accepting it.

Starting URL: https://demoqa.com/alerts

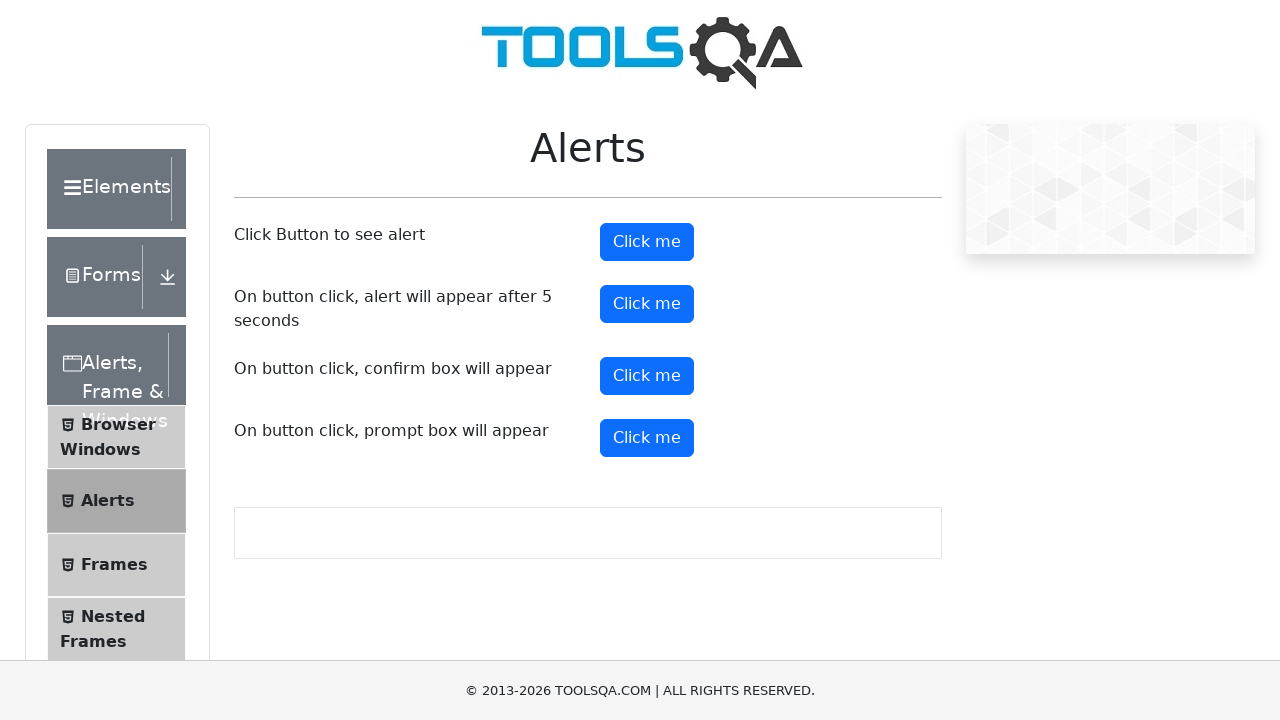

Set up dialog handler to accept prompt with name 'Ivan'
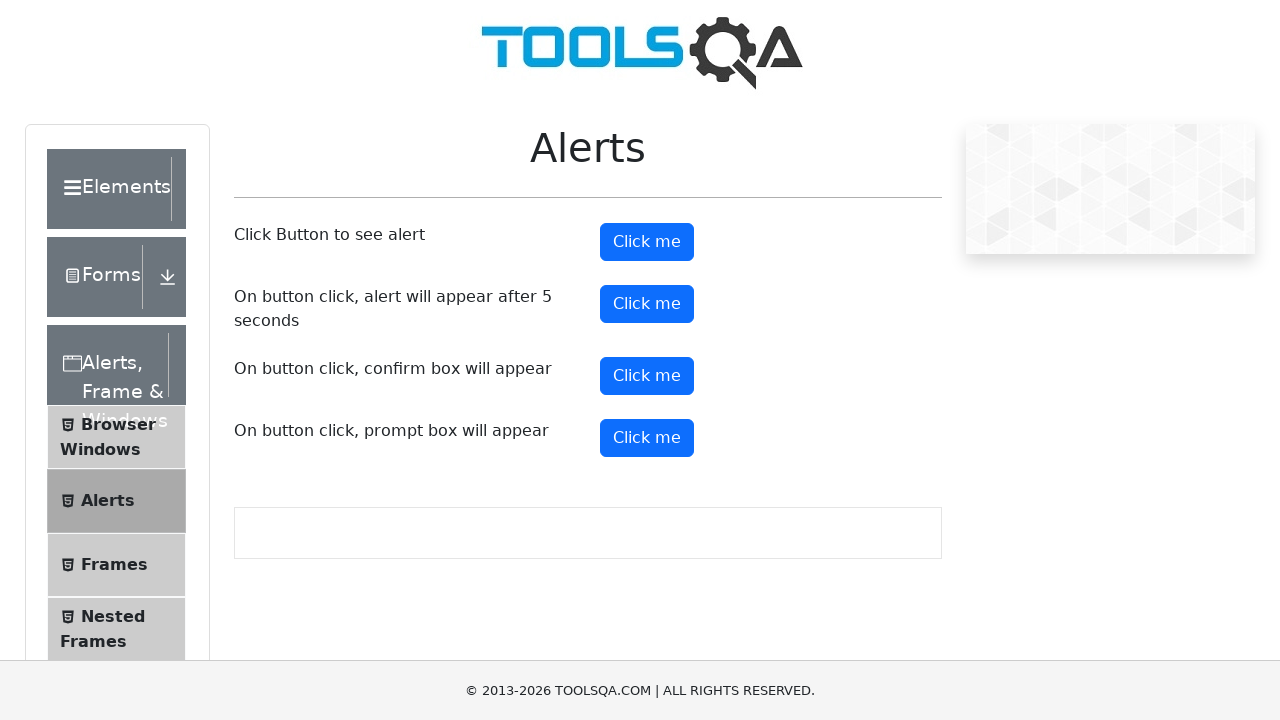

Clicked prompt button to trigger alert dialog at (647, 438) on #promtButton
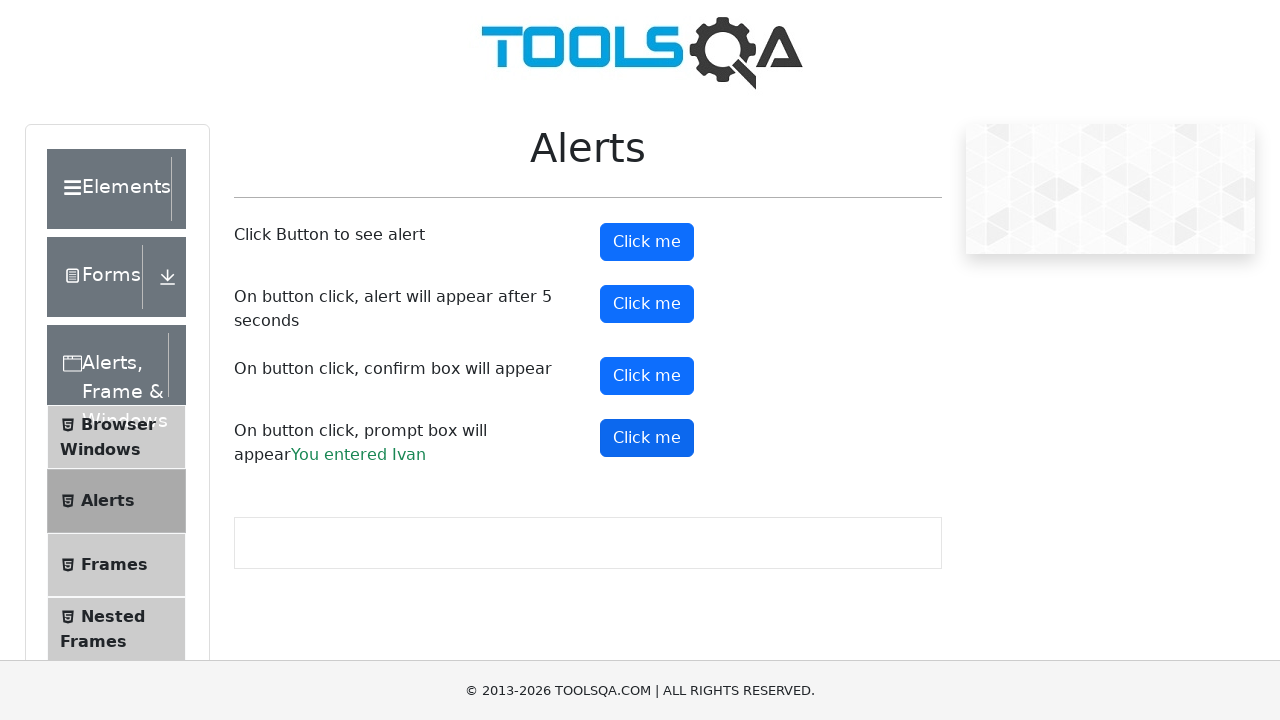

Prompt result message loaded after accepting dialog
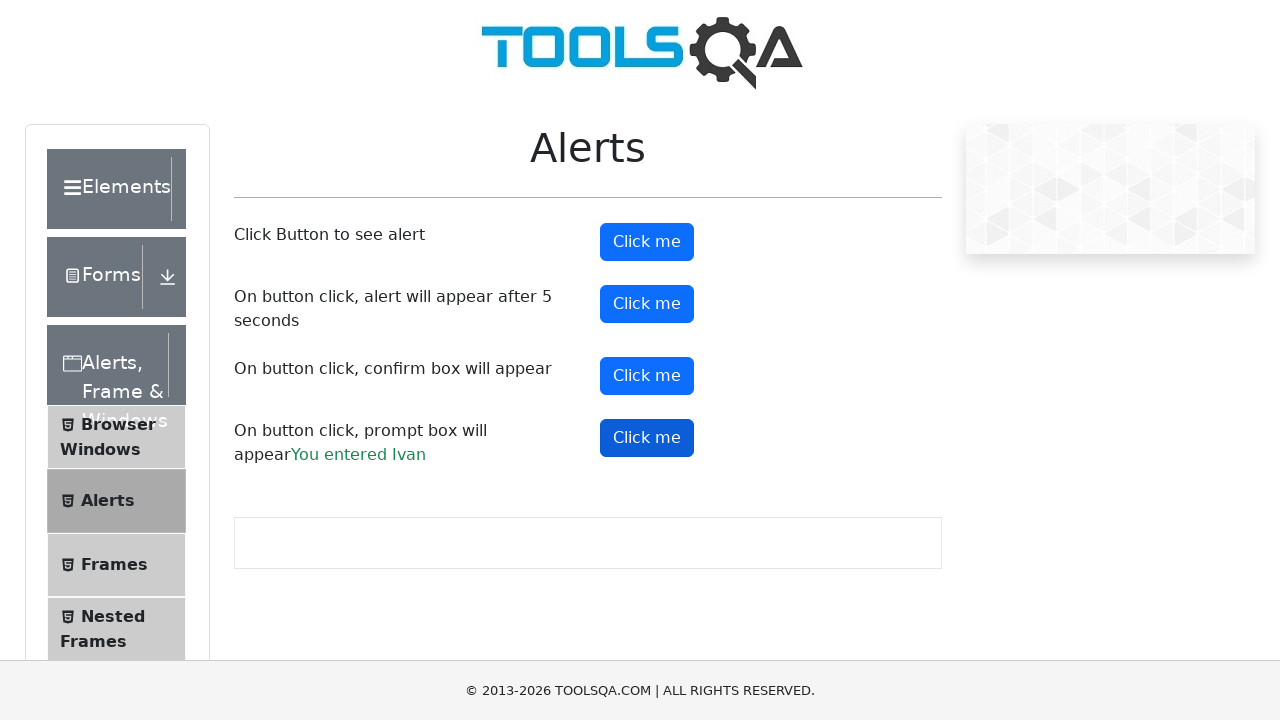

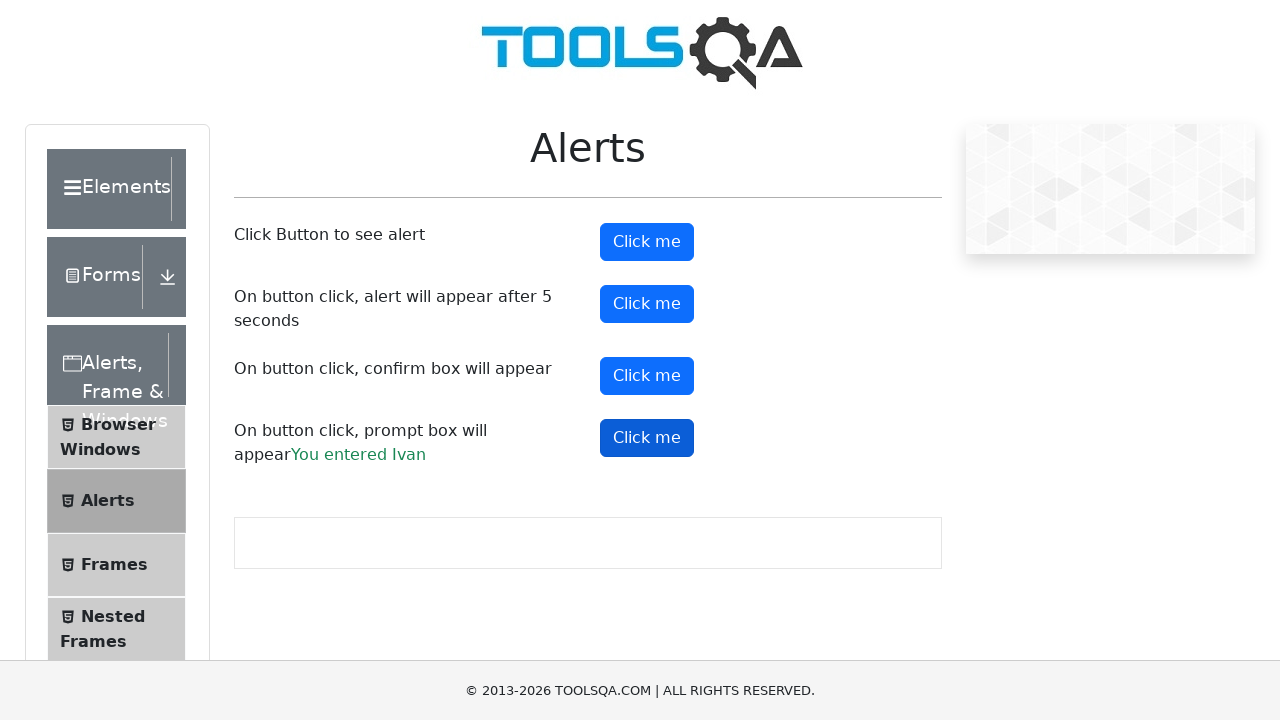